Tests that the Chronos Academy homepage loads correctly and verifies a specific heading text is displayed

Starting URL: https://www.chronosacademy.com.br/

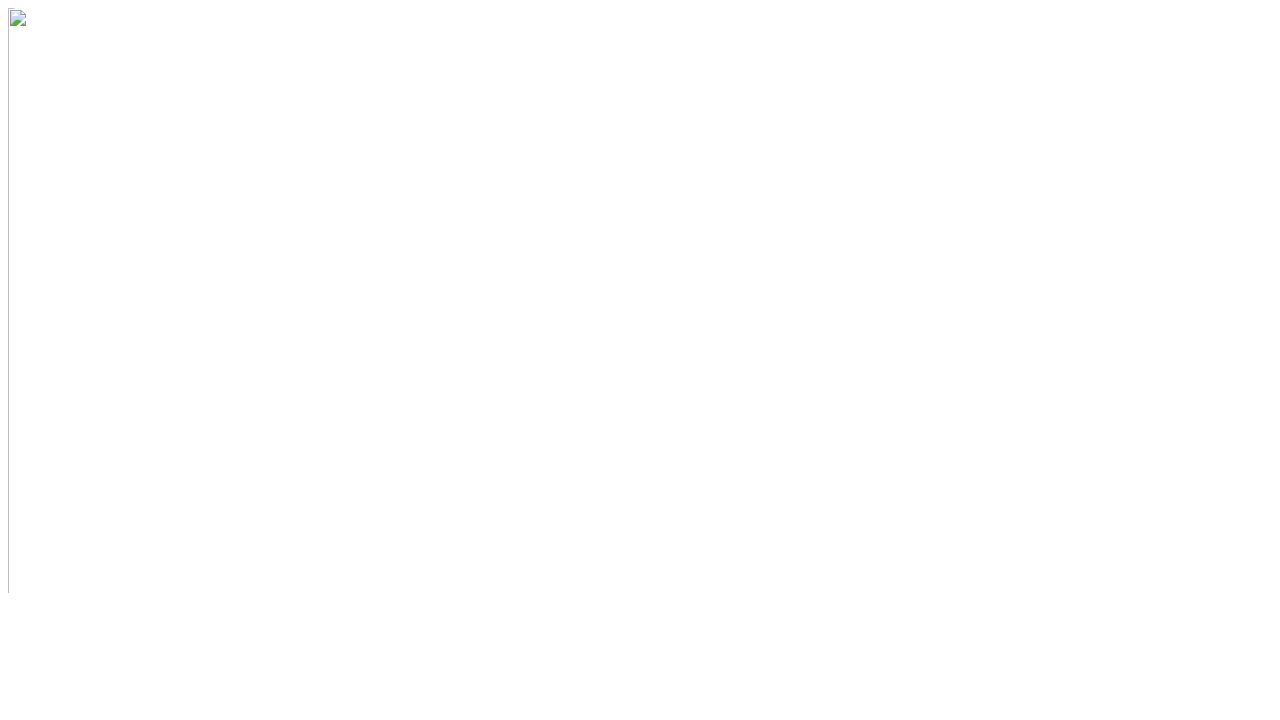

Waited for BSU Faculty of Social Communications schedule page to load (networkidle state)
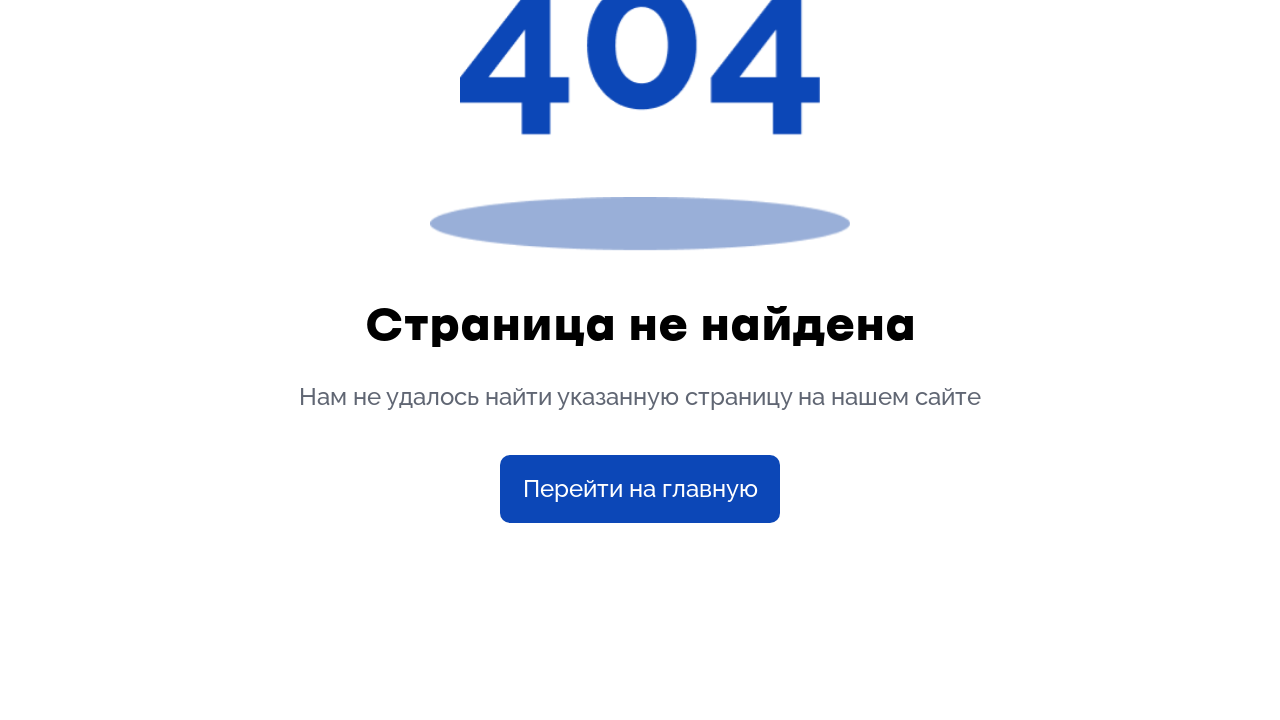

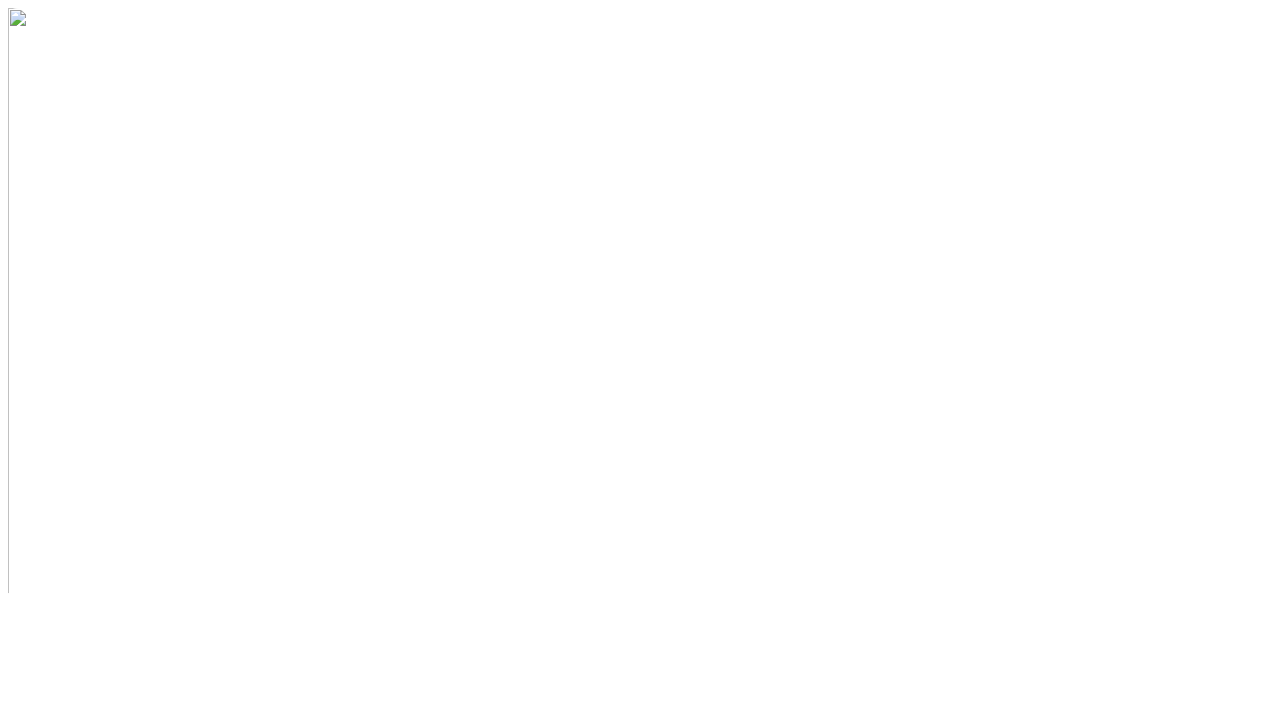